Tests that clicking the Email column header sorts the text values in ascending order

Starting URL: http://the-internet.herokuapp.com/tables

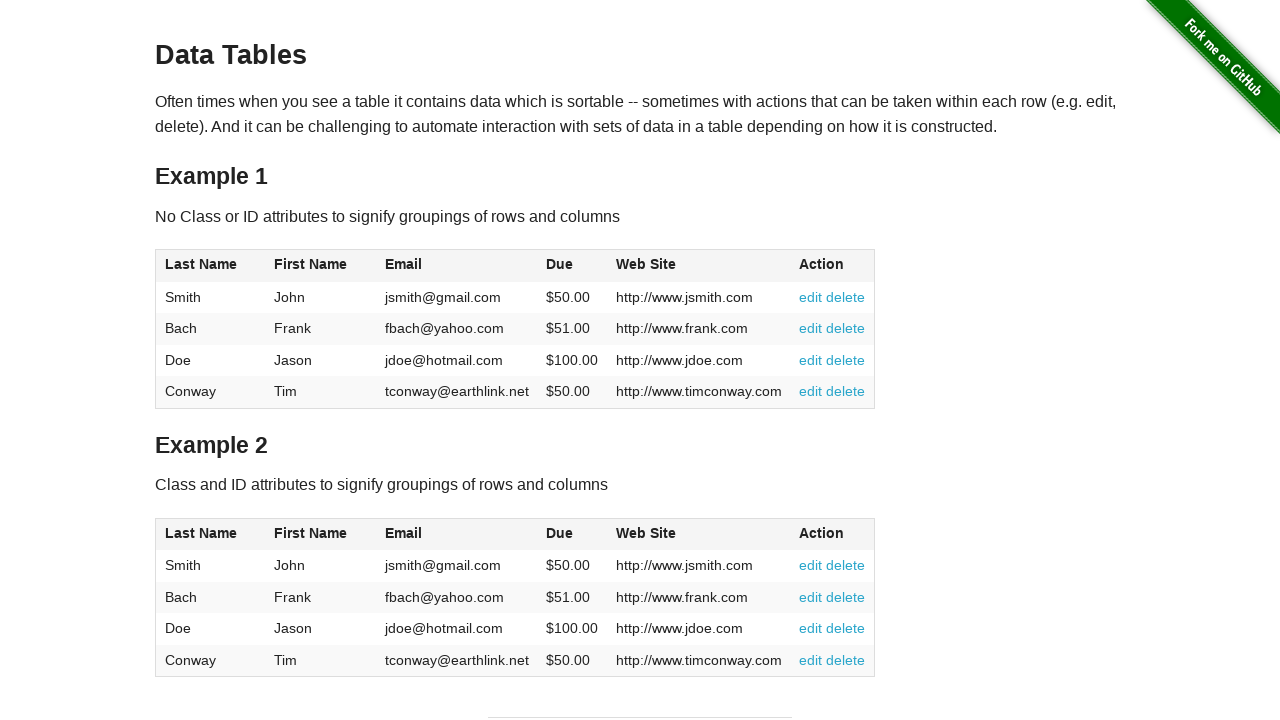

Clicked Email column header to sort at (457, 266) on #table1 thead tr th:nth-of-type(3)
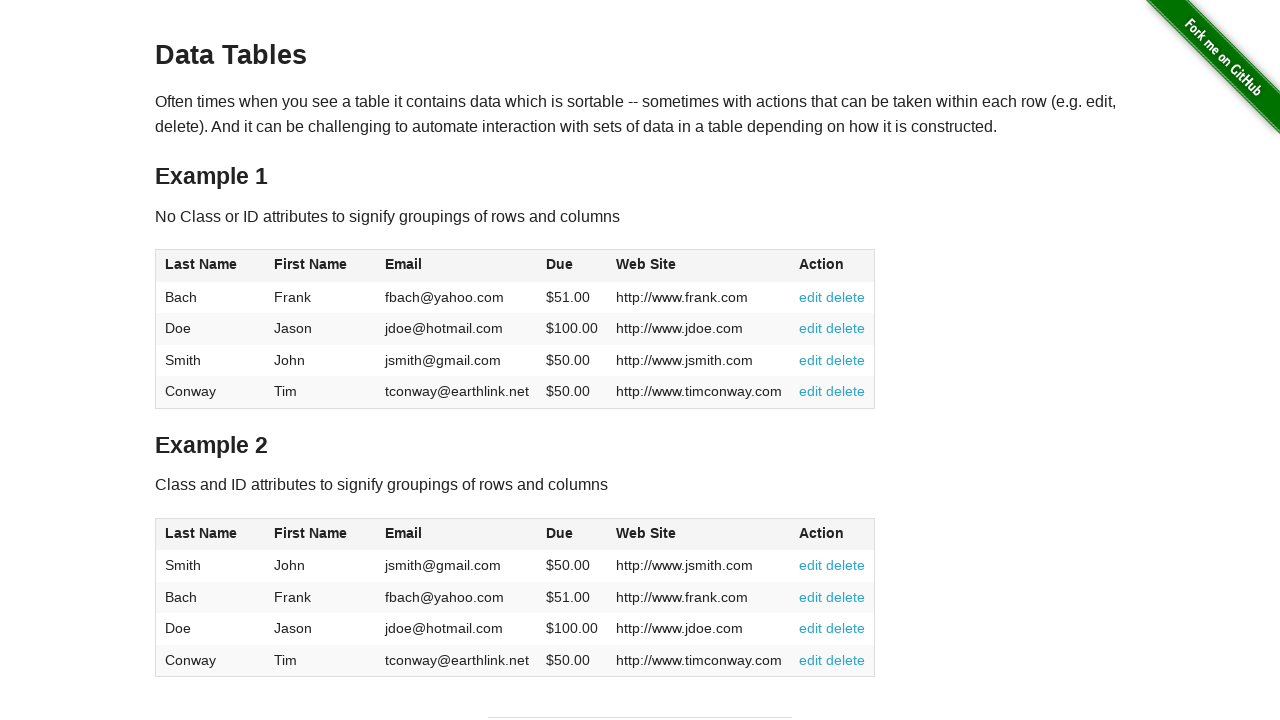

Email column cells loaded after sort
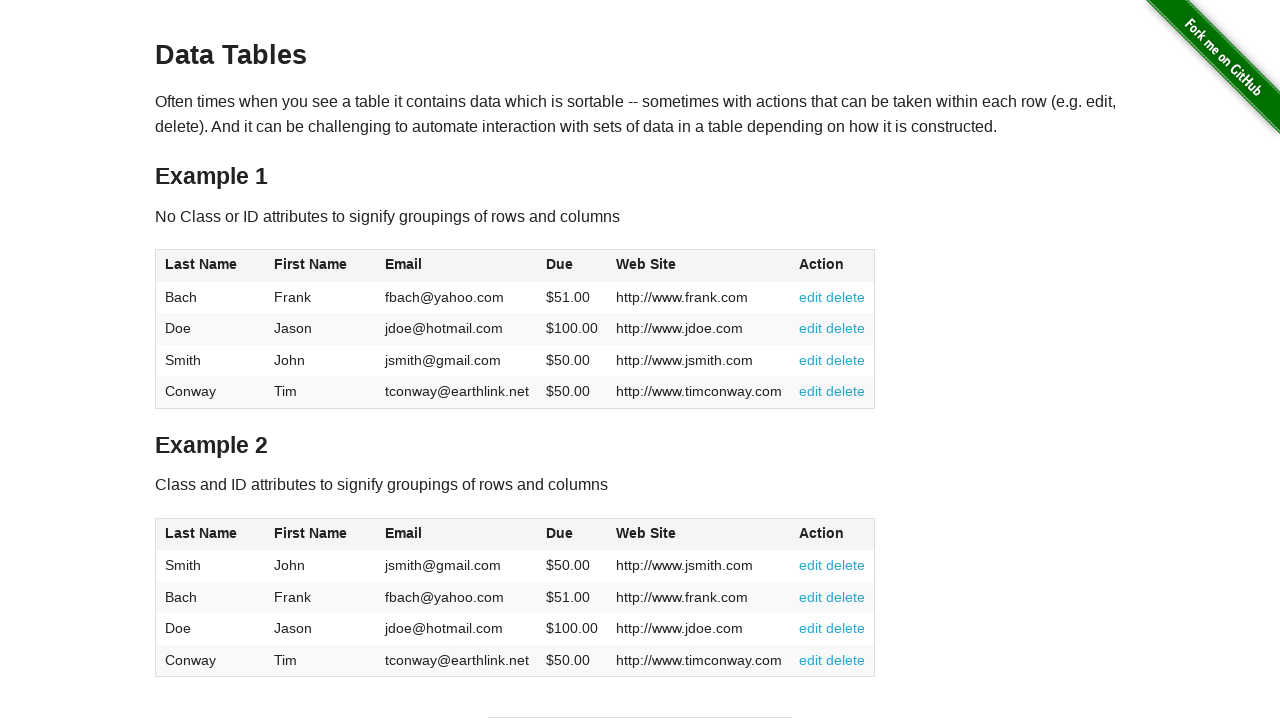

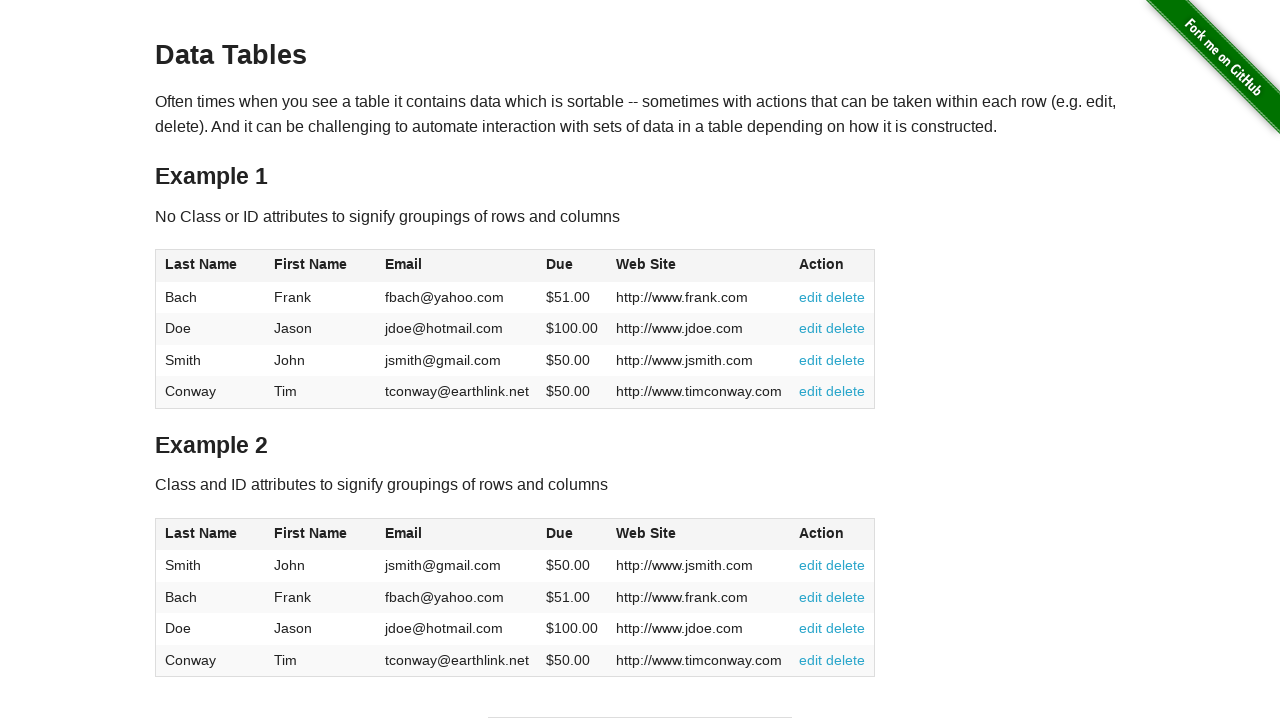